Navigates to BrowserStack homepage and clicks the "Get started free" button using XPath text matching

Starting URL: https://www.browserstack.com/

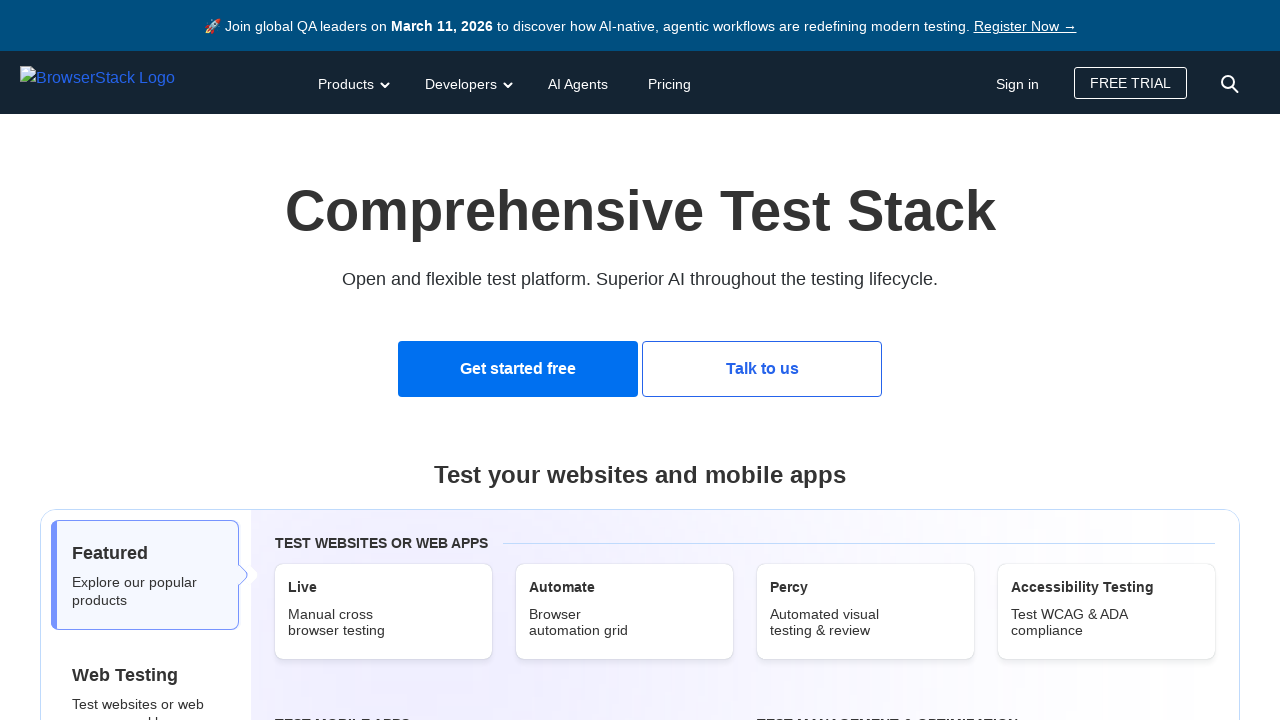

Navigated to BrowserStack homepage
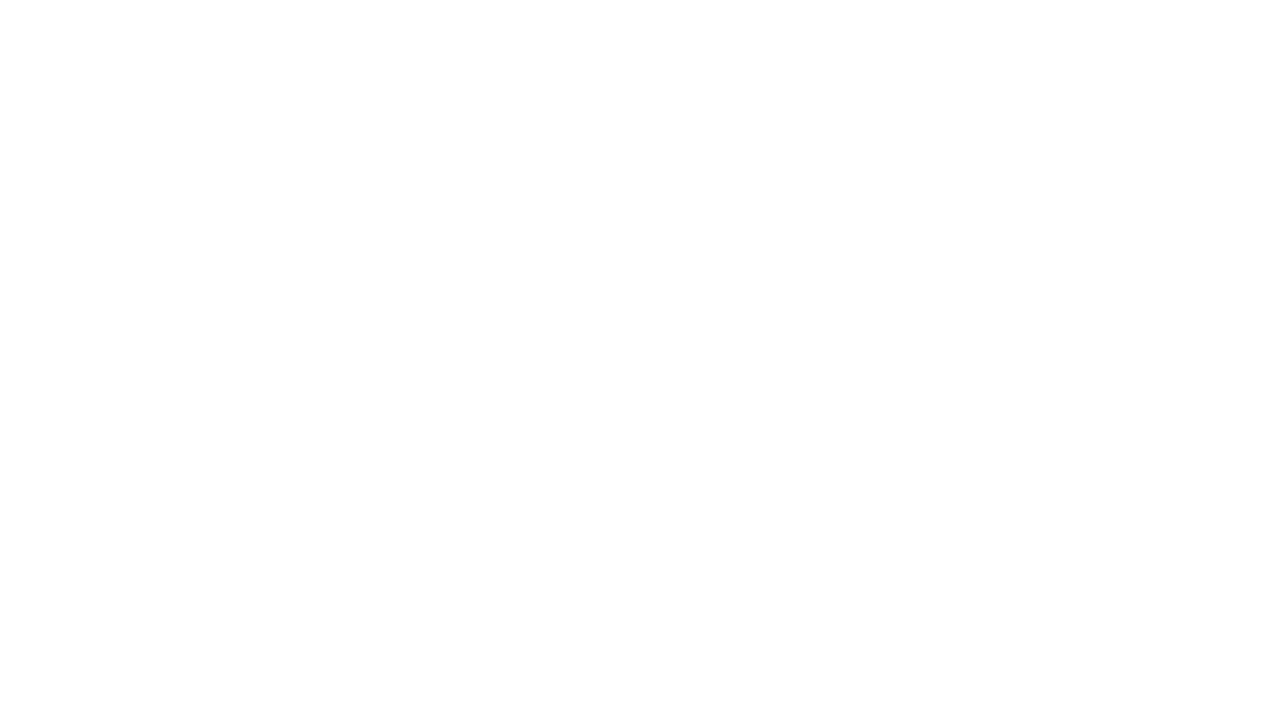

Clicked 'Get started free' button using XPath text matching at (518, 369) on xpath=//a[text() = 'Get started free']
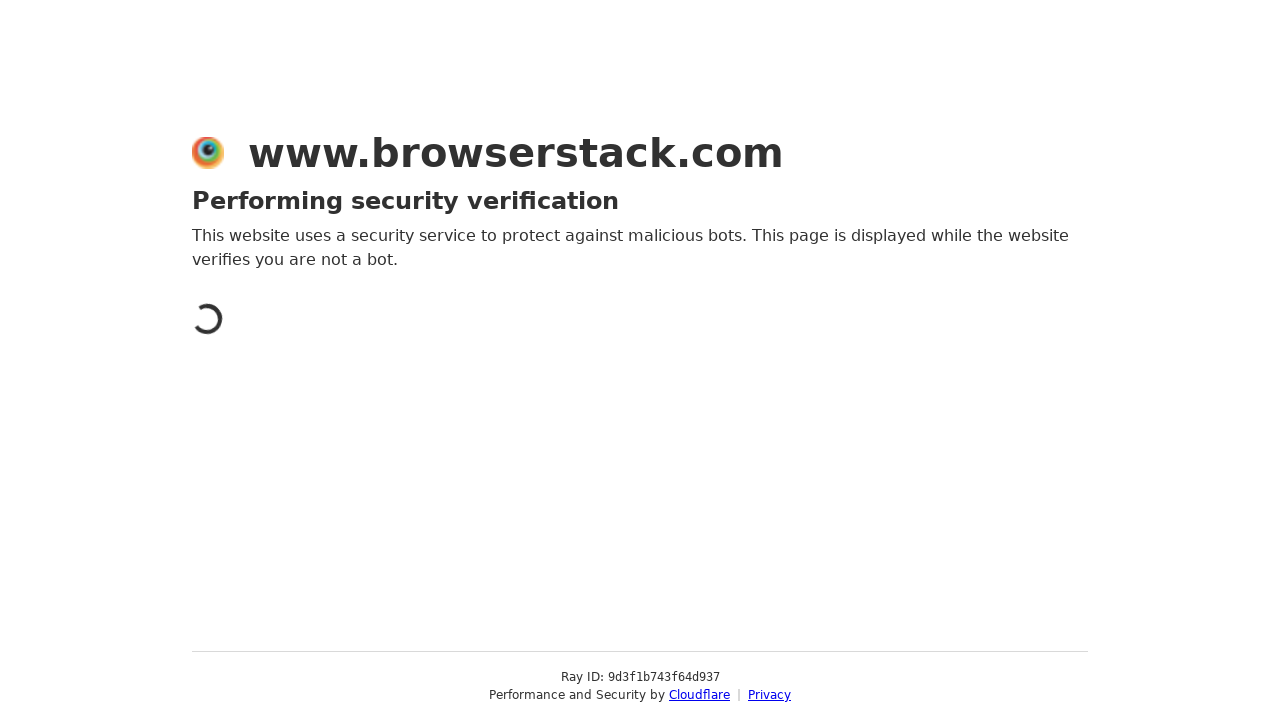

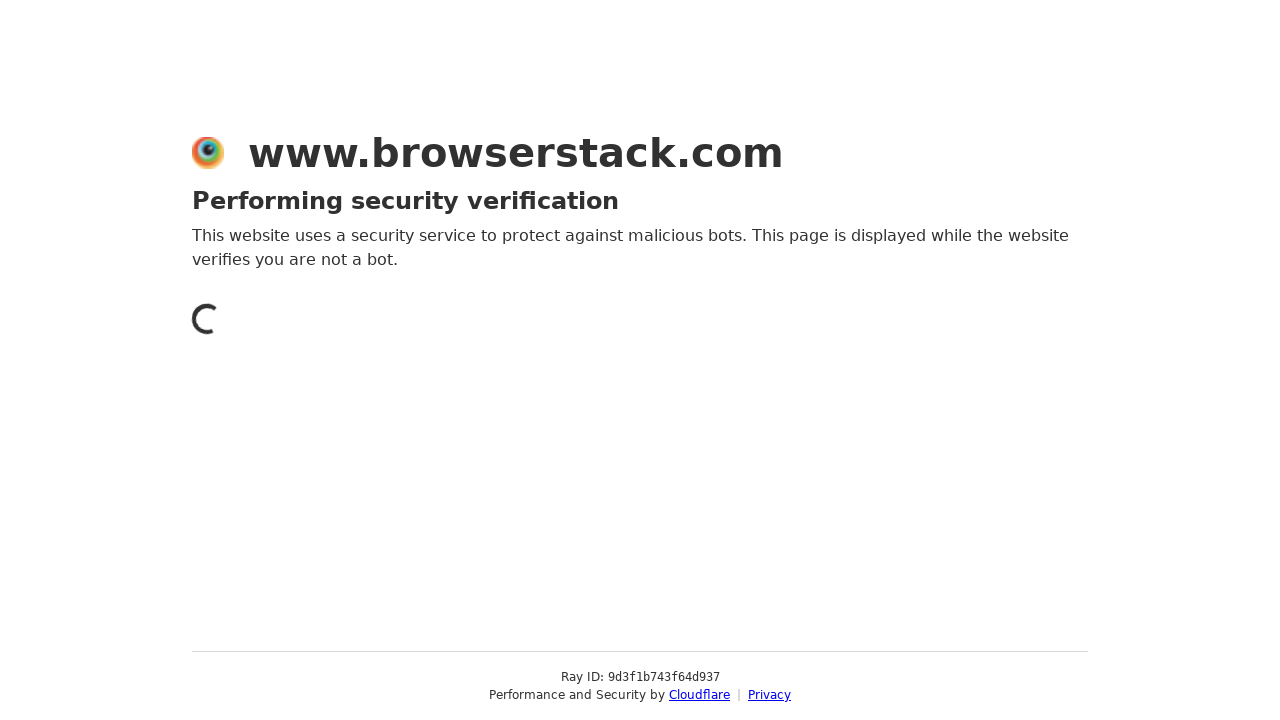